Tests checkbox interaction by checking the selection state and toggling a checkbox

Starting URL: https://bonigarcia.dev/selenium-webdriver-java/web-form.html

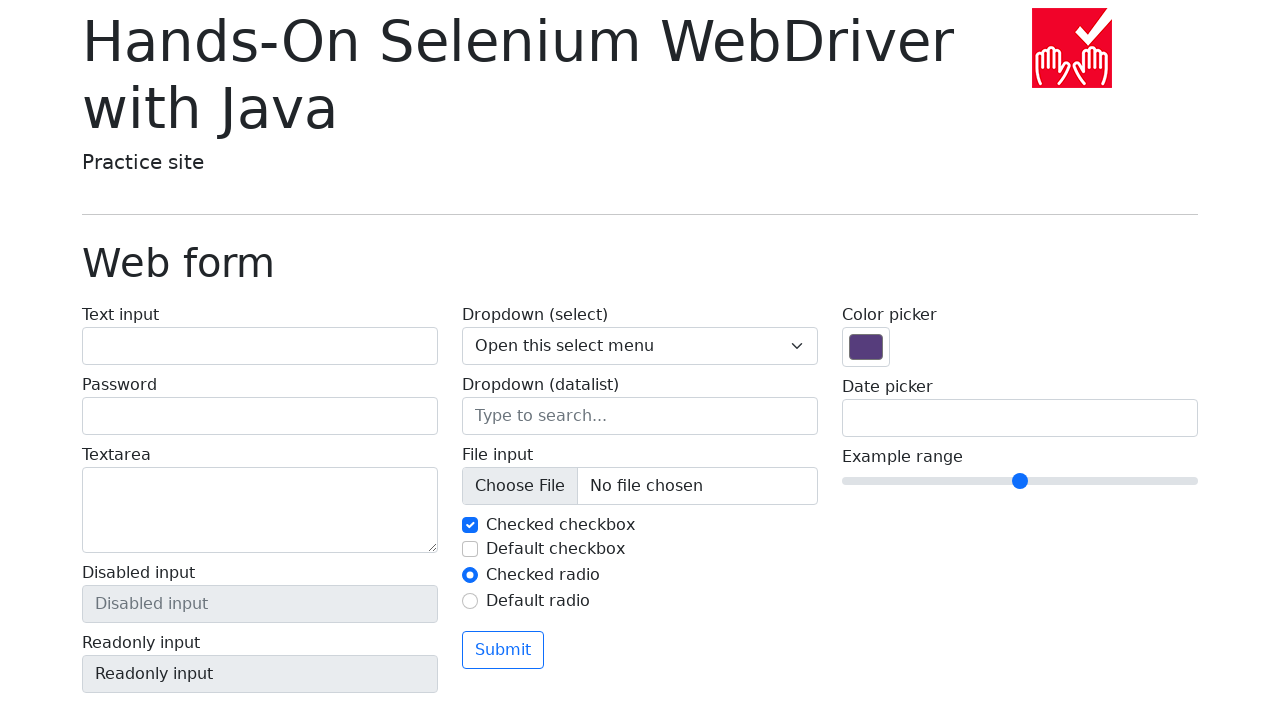

Clicked the first checkbox to toggle its state at (470, 525) on #my-check-1
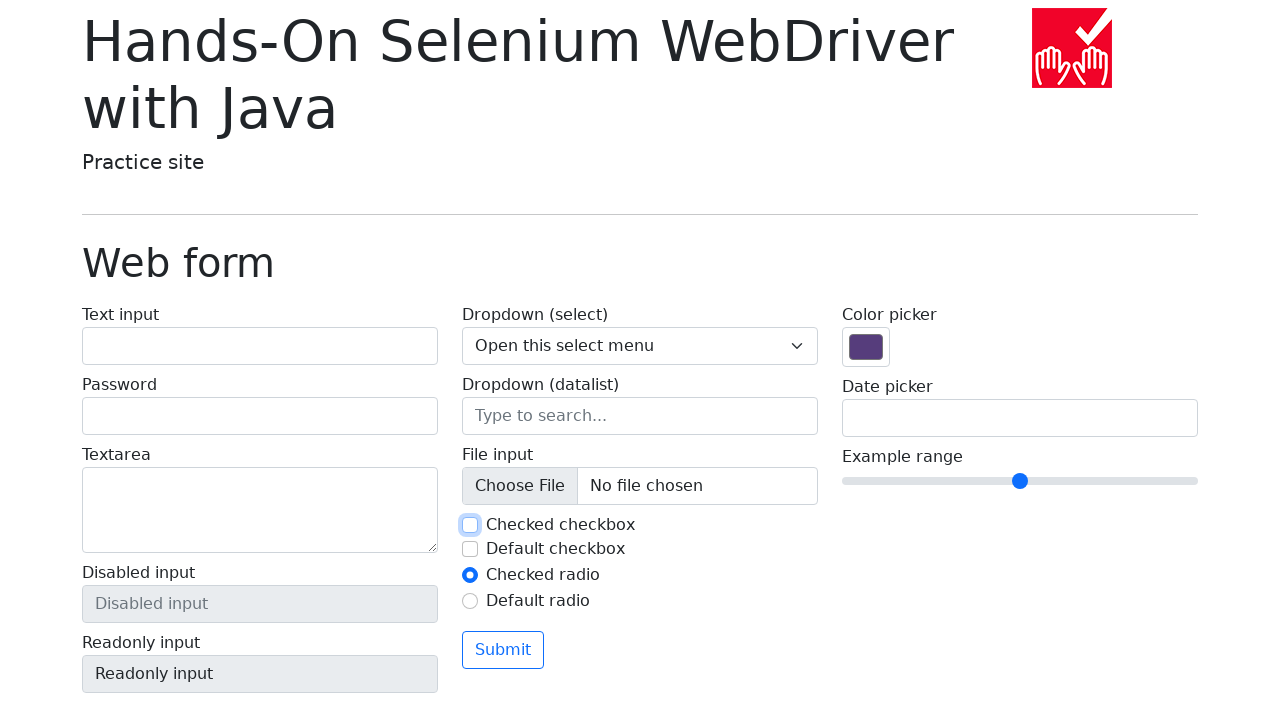

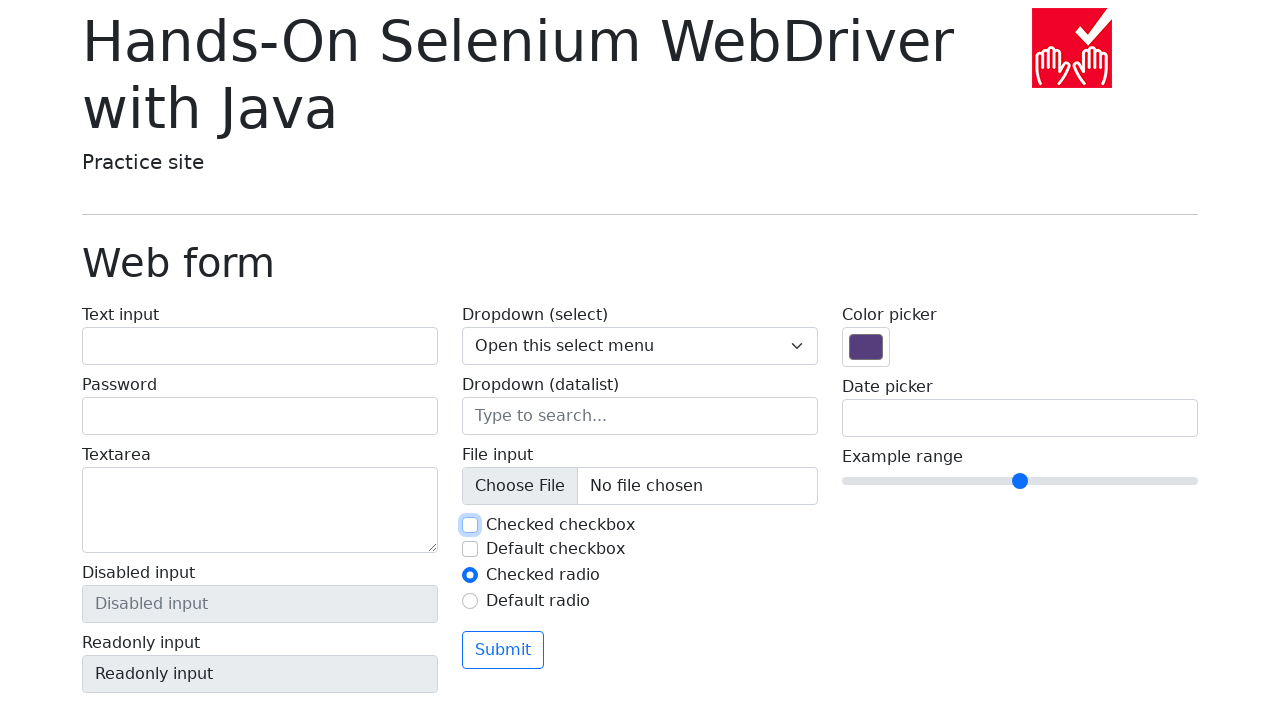